Tests select dropdown interactions including multi-select by value and single select by label

Starting URL: https://material.playwrightvn.com/01-xpath-register-page.html

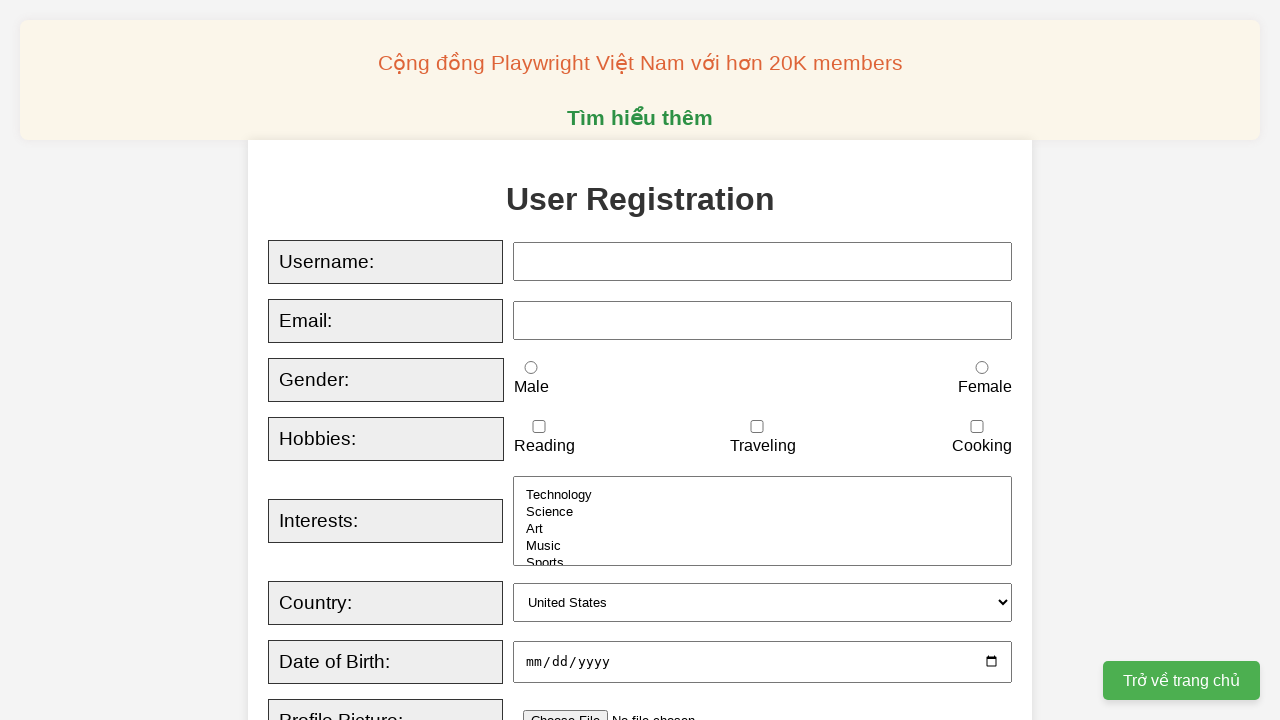

Selected multiple options 'Music' and 'Art' in interests dropdown on xpath=//*[@id="interests"]
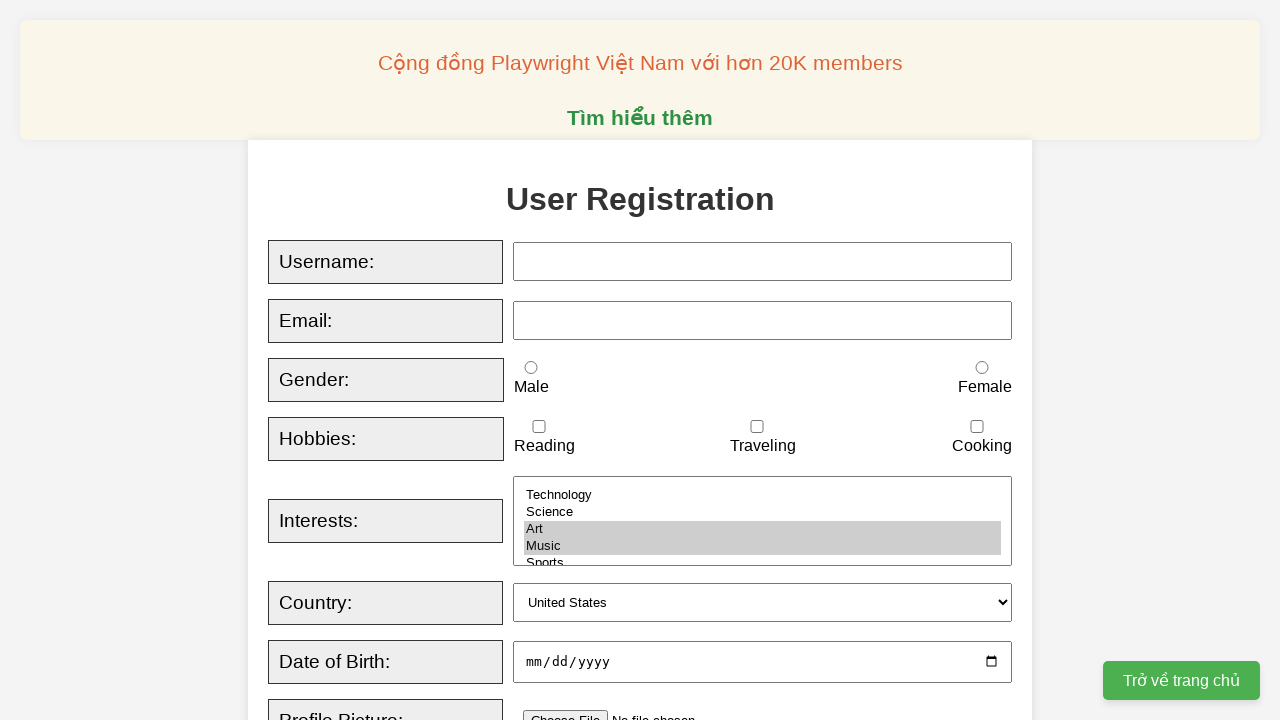

Selected 'Canada' in country dropdown by label on xpath=//*[@id="country"]
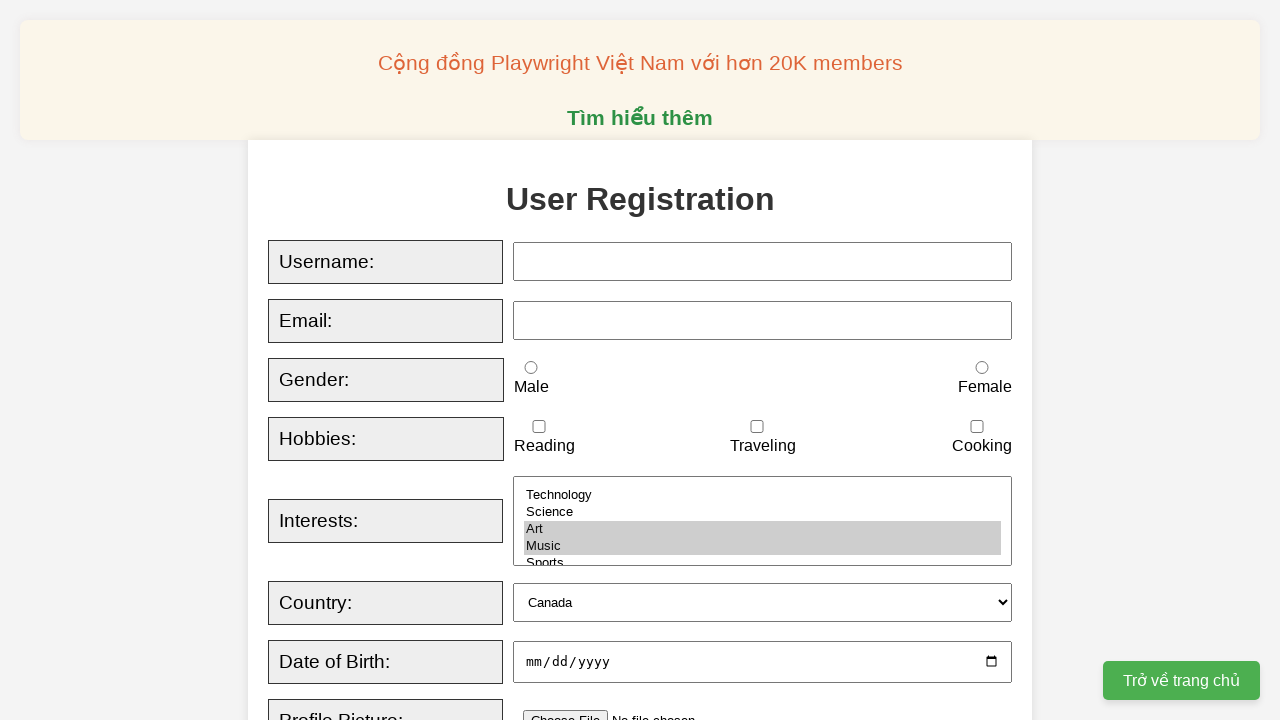

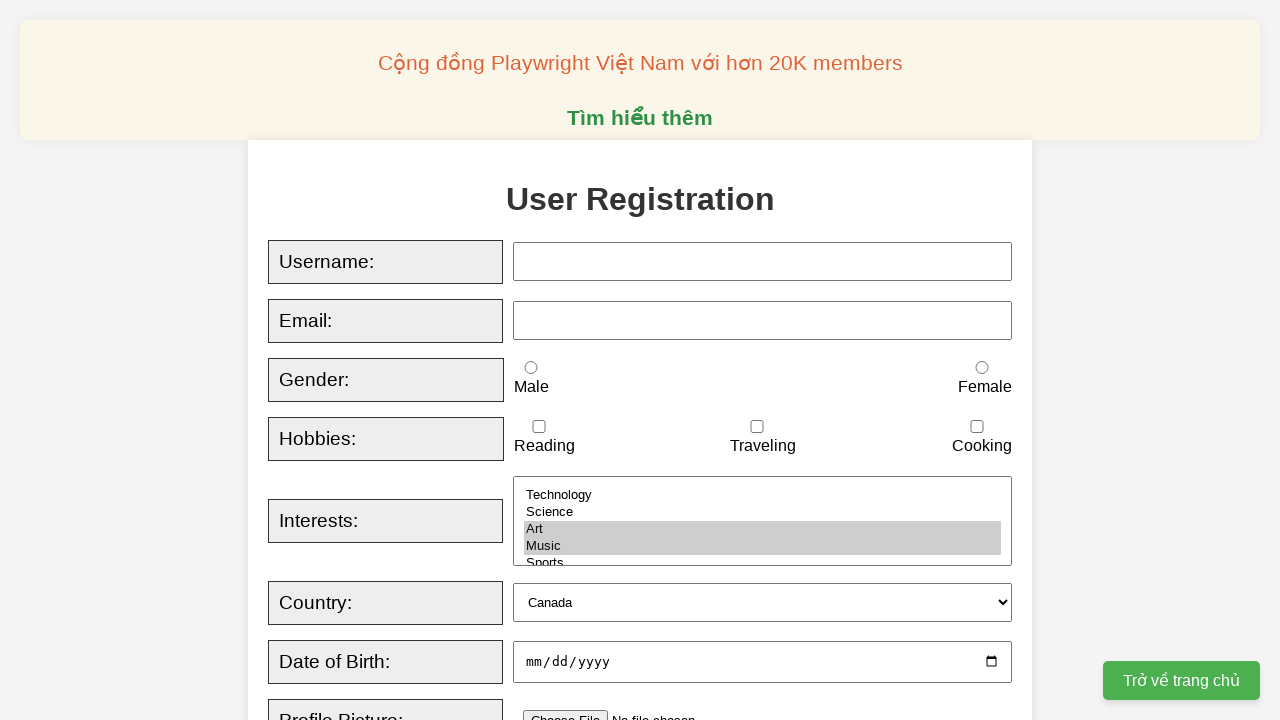